Tests window handling functionality by opening new windows and switching between them

Starting URL: https://leafground.com/window.xhtml

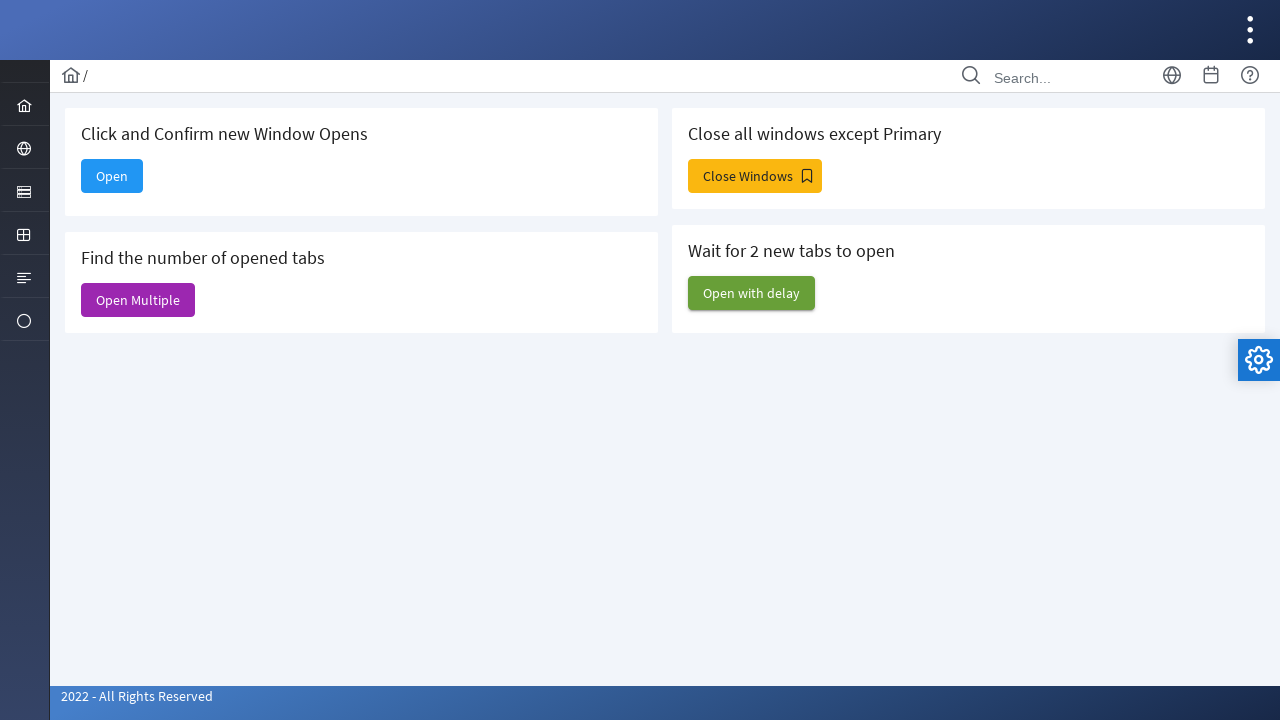

Clicked button to open new window at (112, 176) on button#j_idt88\:new
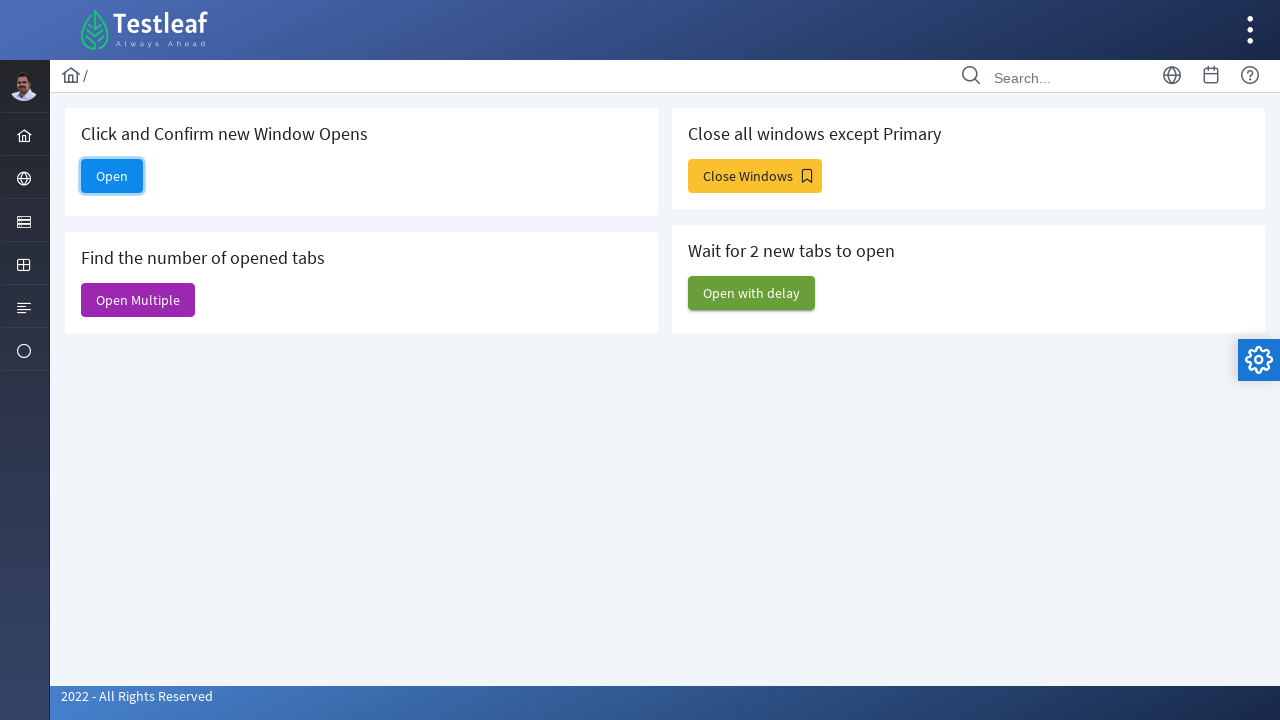

New window opened and captured
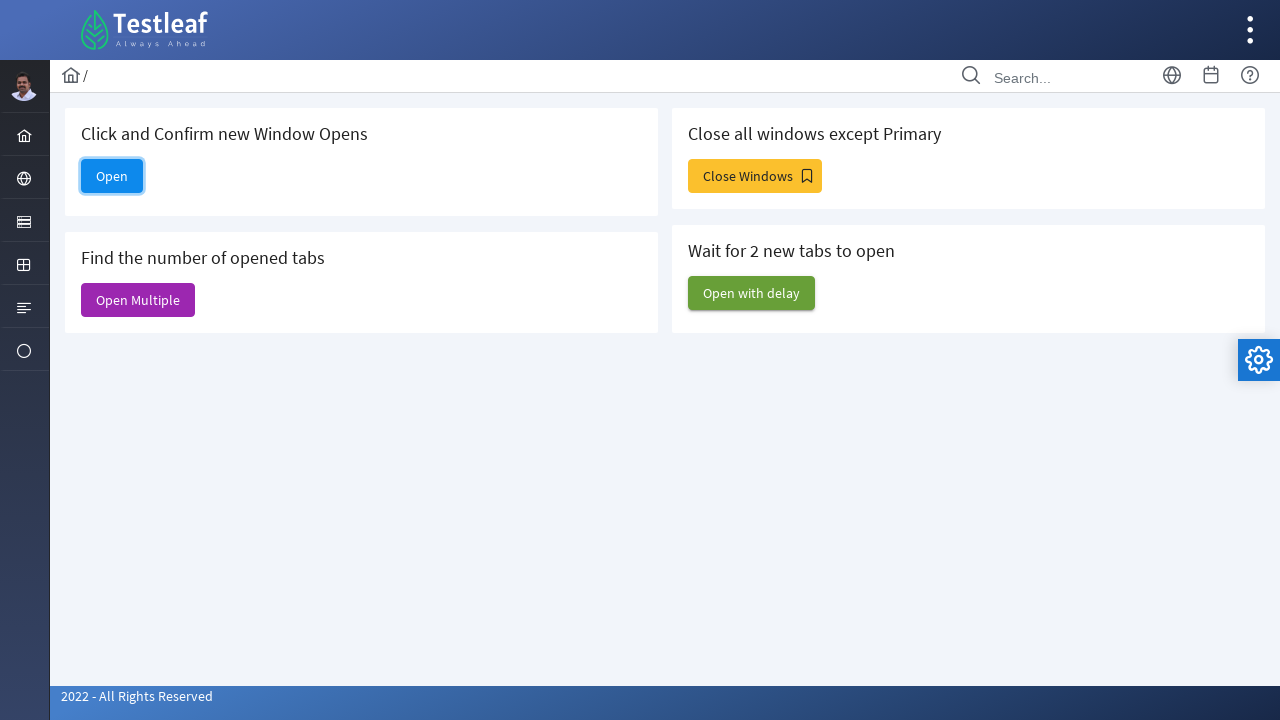

Retrieved title of new window
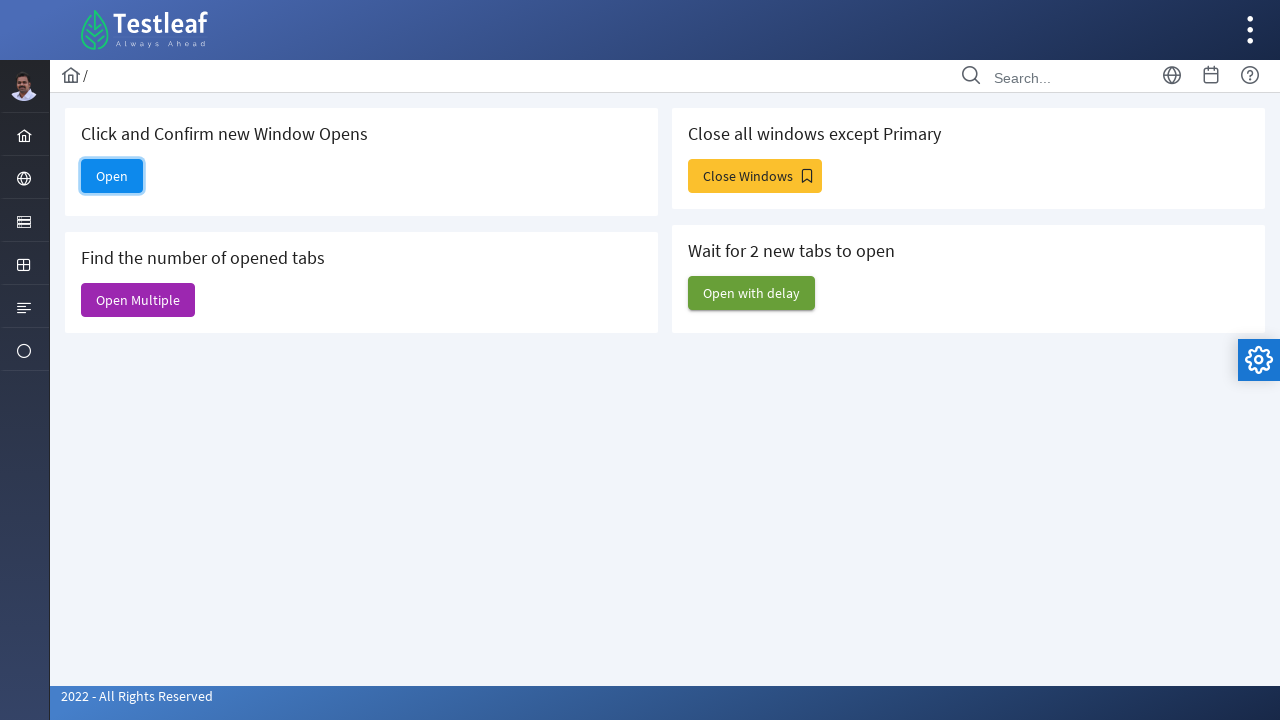

Closed new window
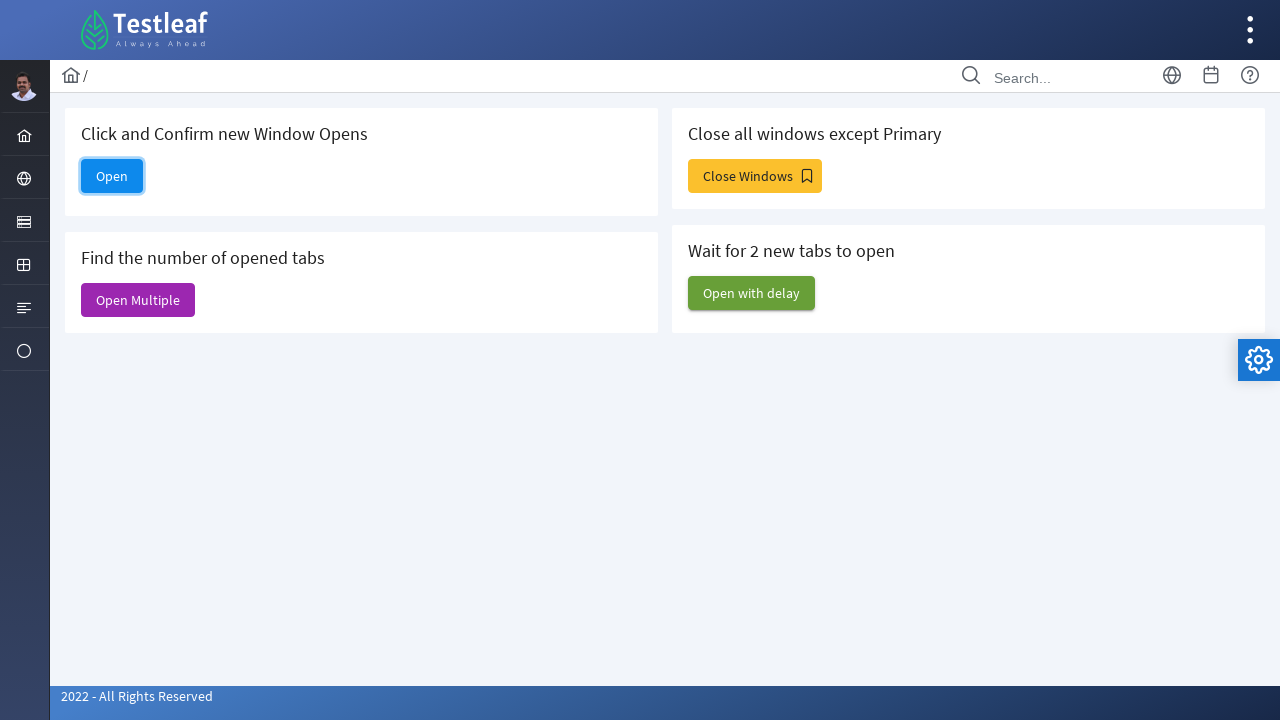

Retrieved title of original window
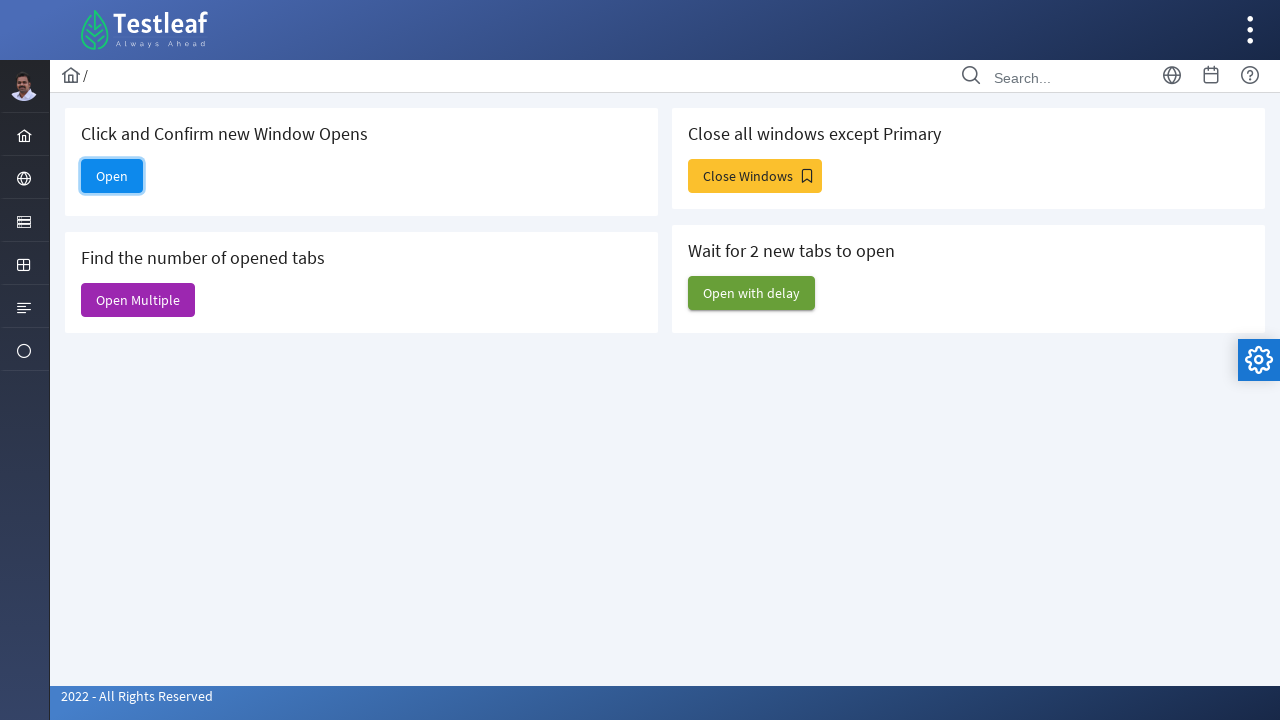

Clicked button to open multiple windows at (138, 300) on xpath=//span[text()='Open Multiple']/..
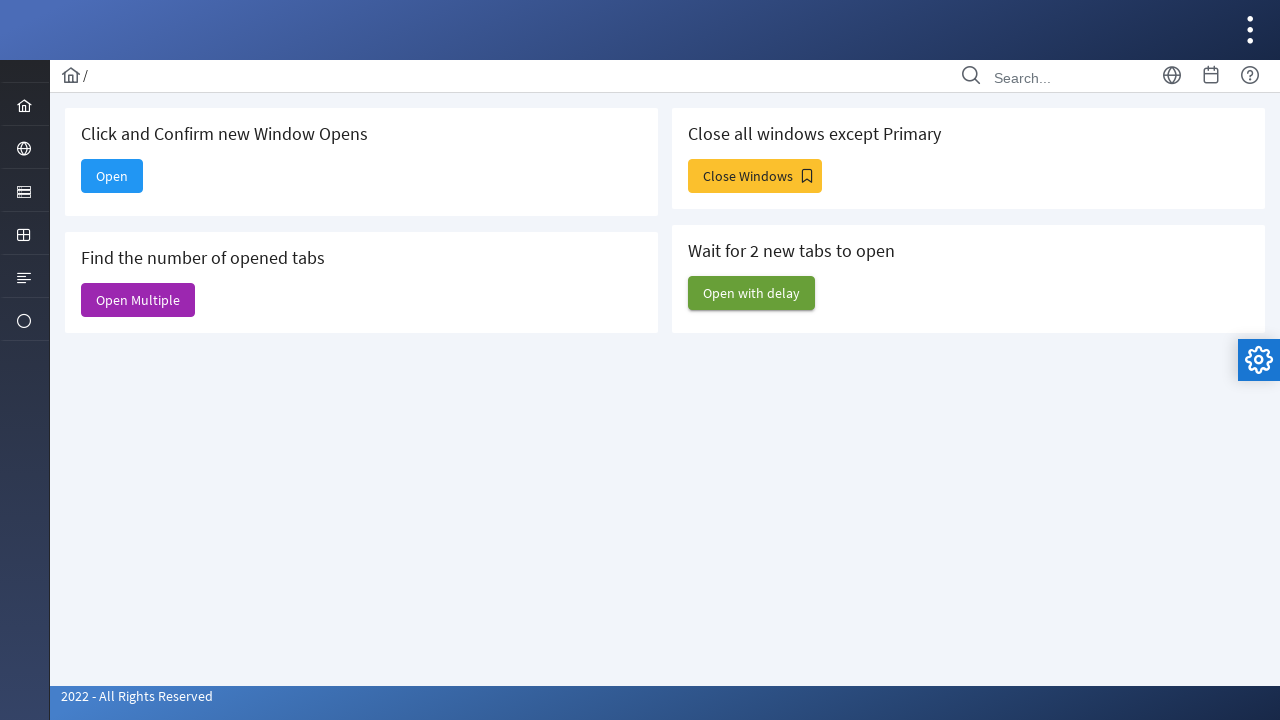

Retrieved title from opened window and closed it
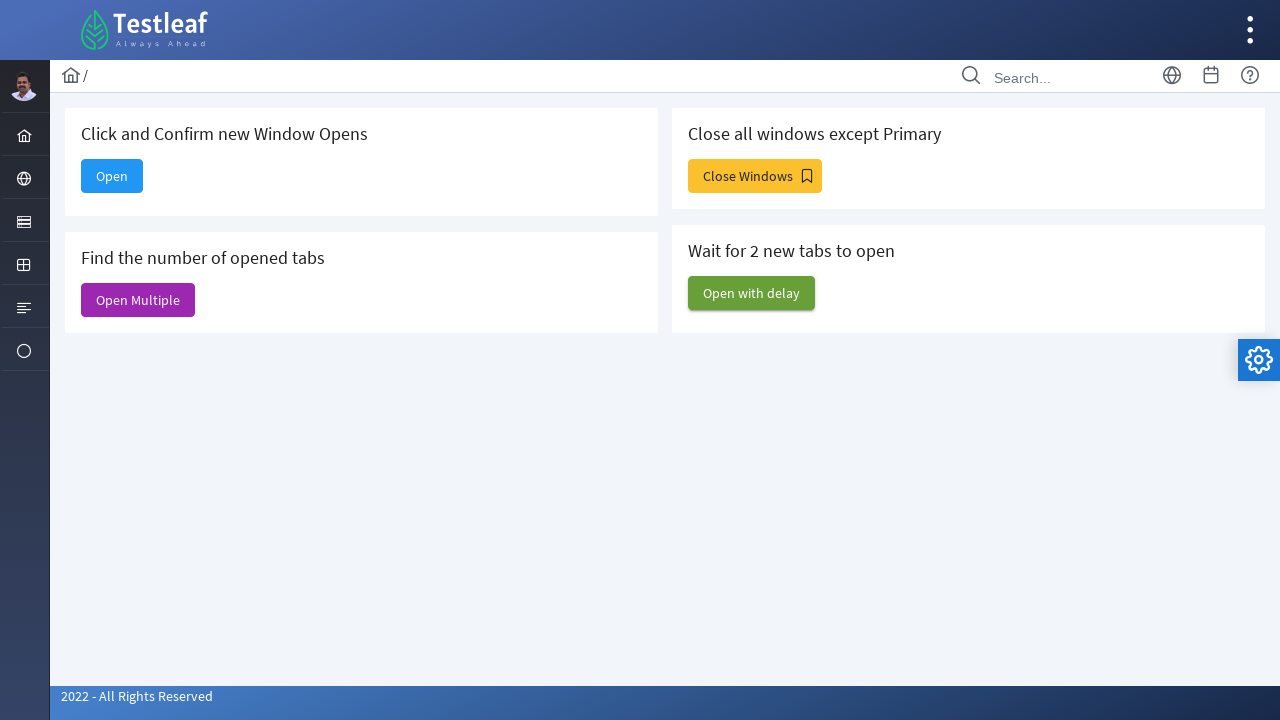

Retrieved title from opened window and closed it
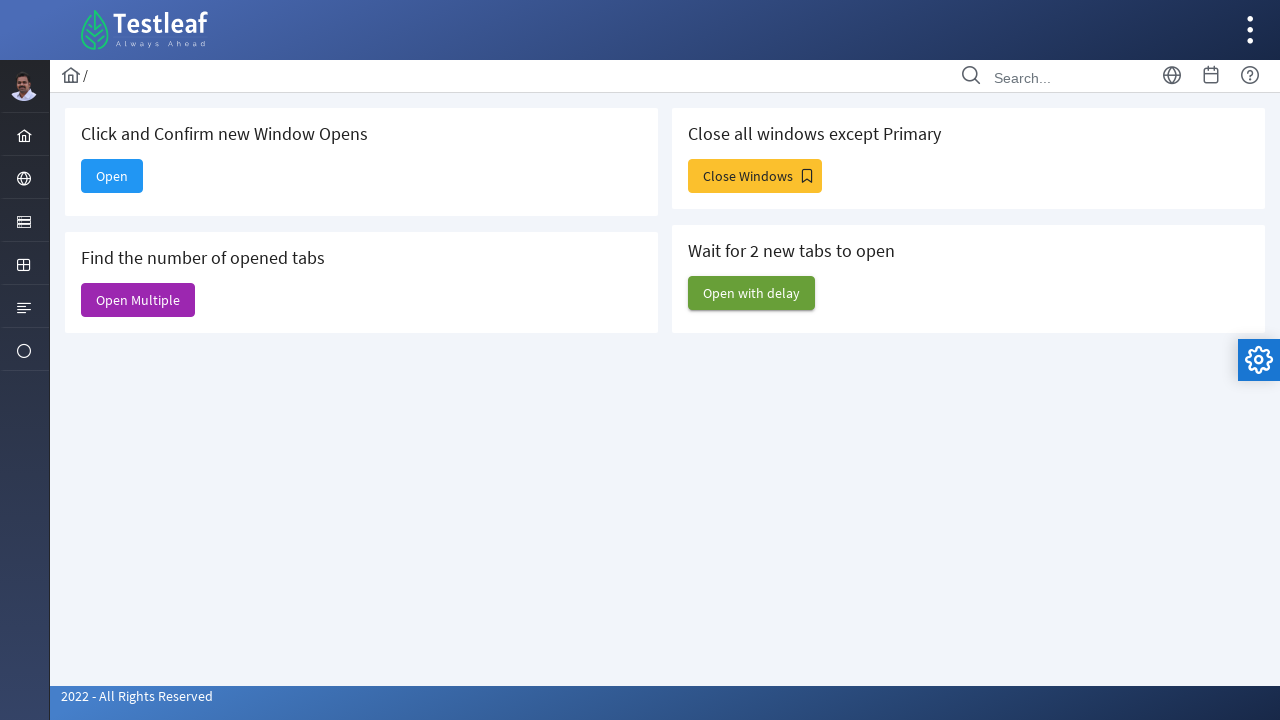

Retrieved title from opened window and closed it
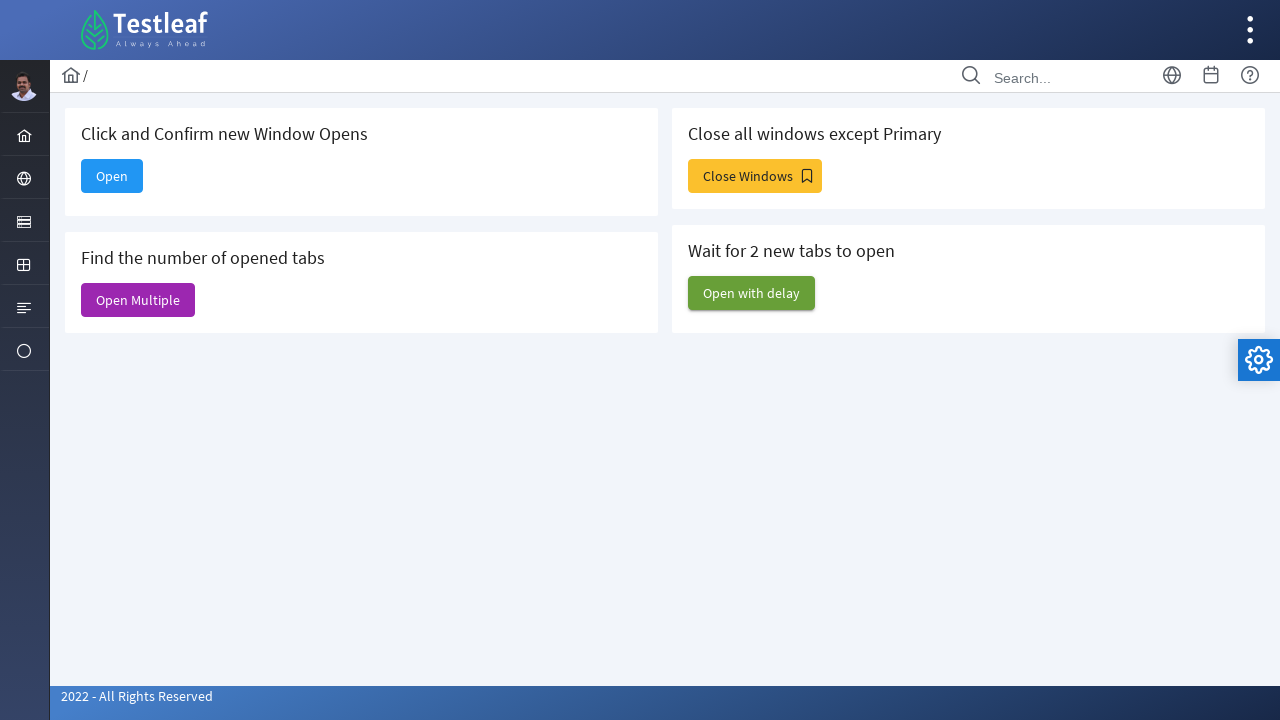

Retrieved title from opened window and closed it
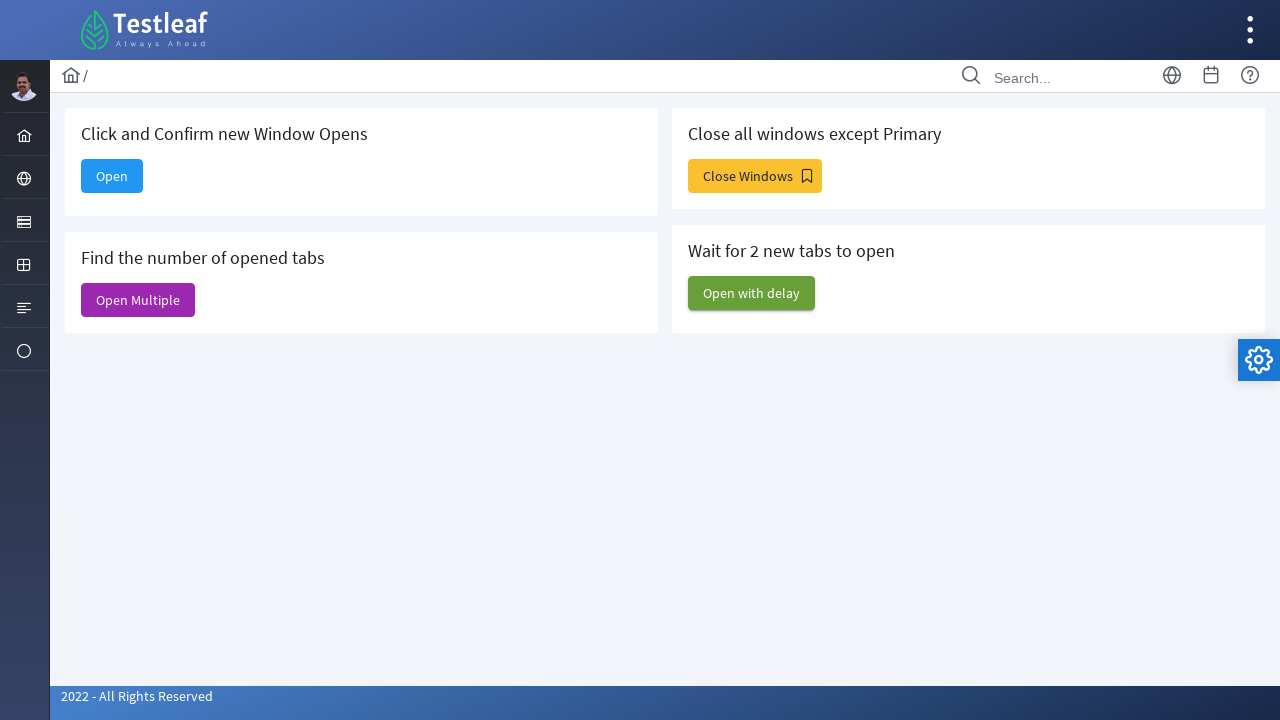

Retrieved title from opened window and closed it
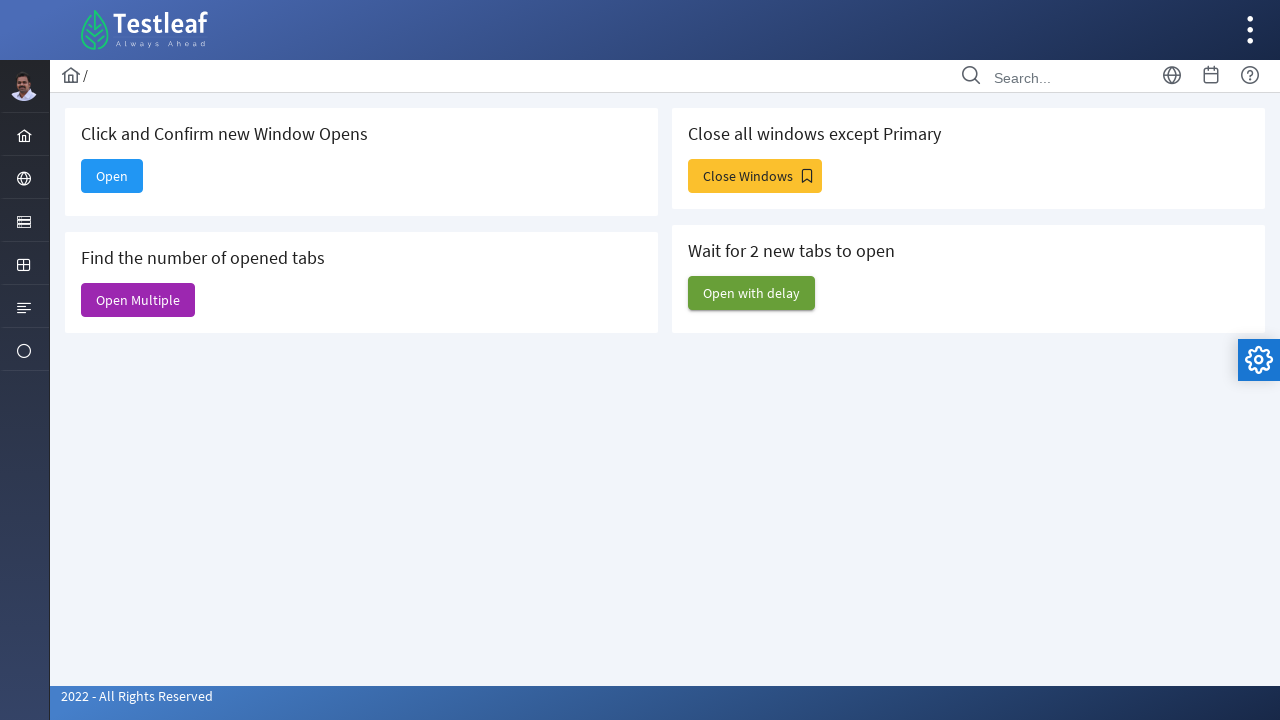

Original window still active with its title retrieved
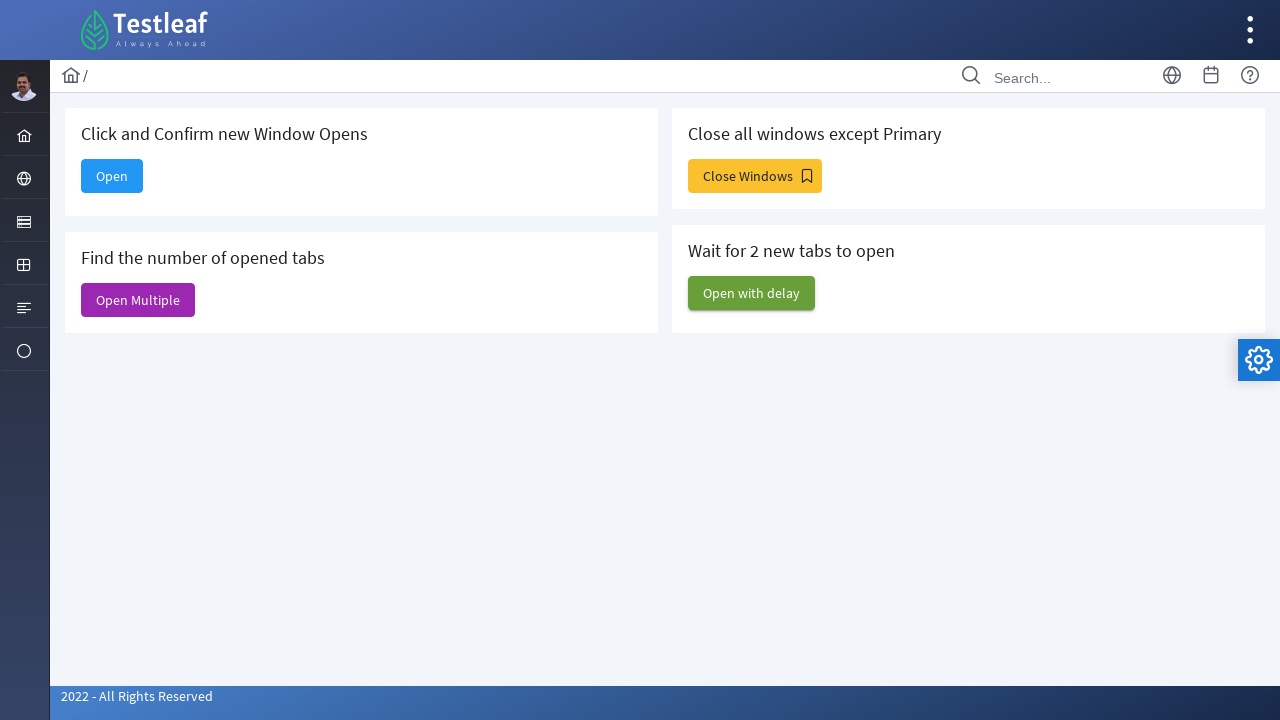

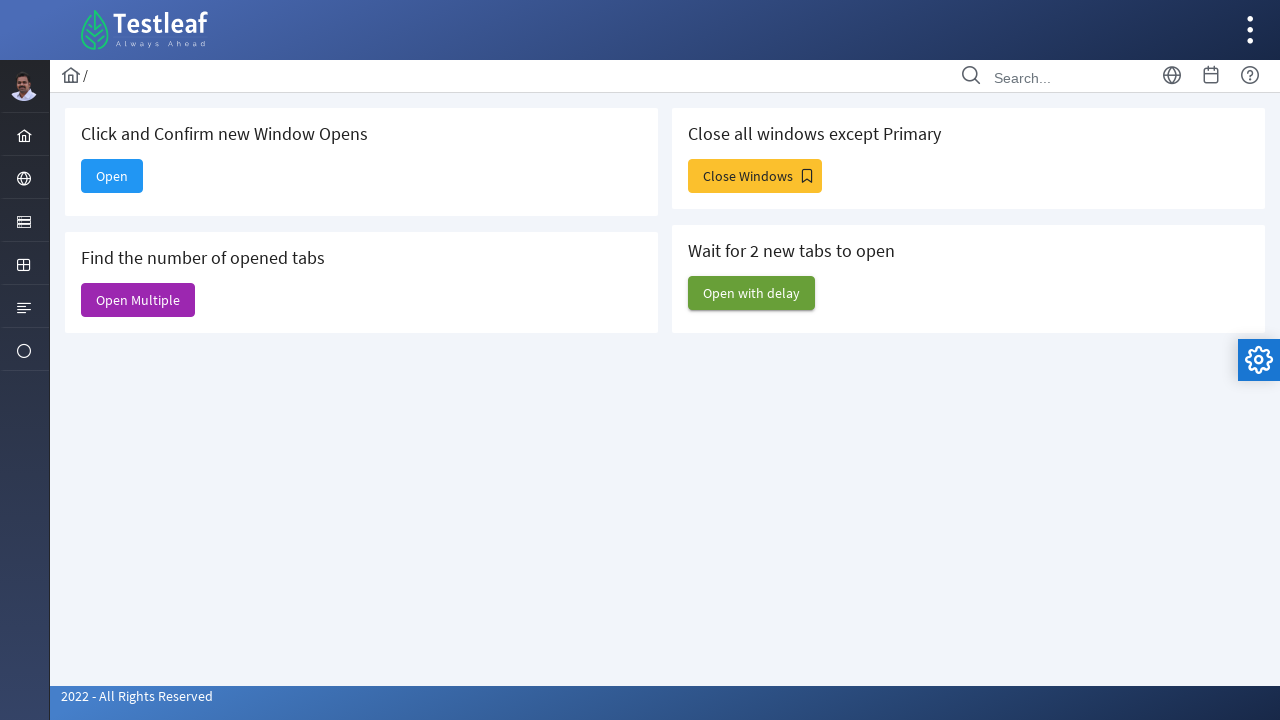